Tests dropdown selection functionality by selecting an option from a dropdown menu and verifying the selection was successful

Starting URL: https://the-internet.herokuapp.com/dropdown

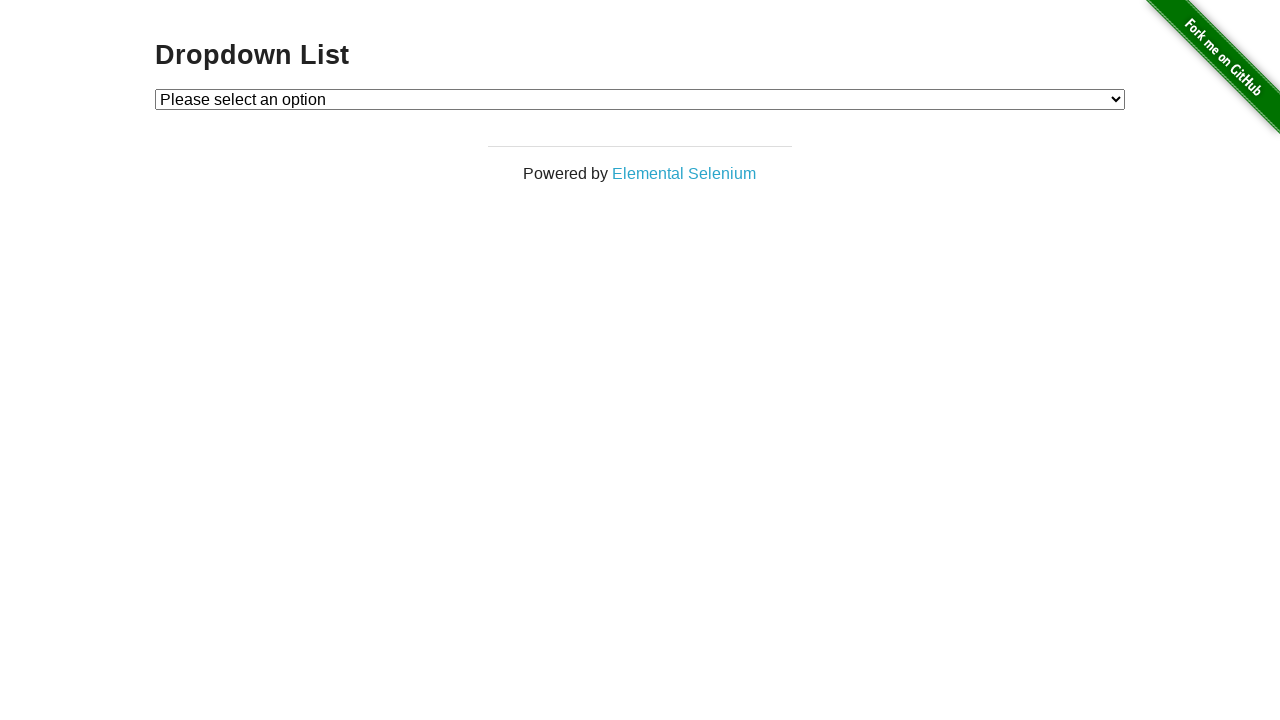

Selected 'Option 2' from dropdown menu using value '2' on #dropdown
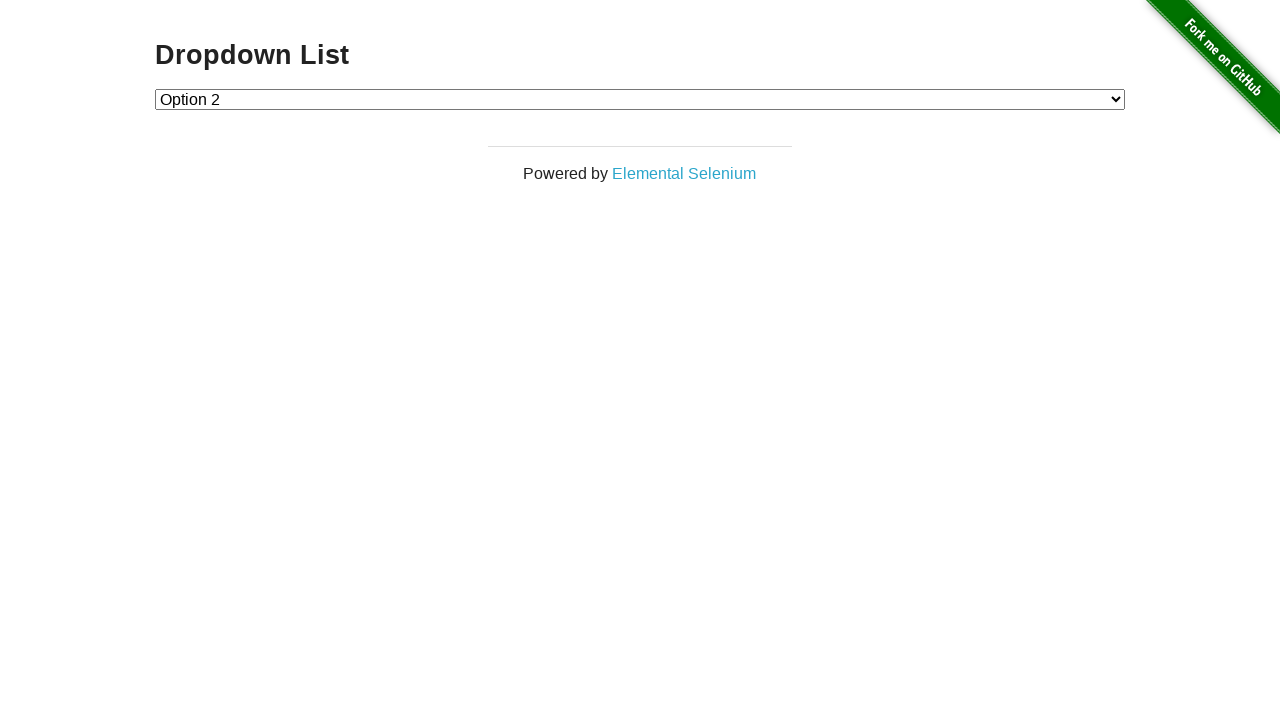

Waited 500ms for dropdown selection to be applied
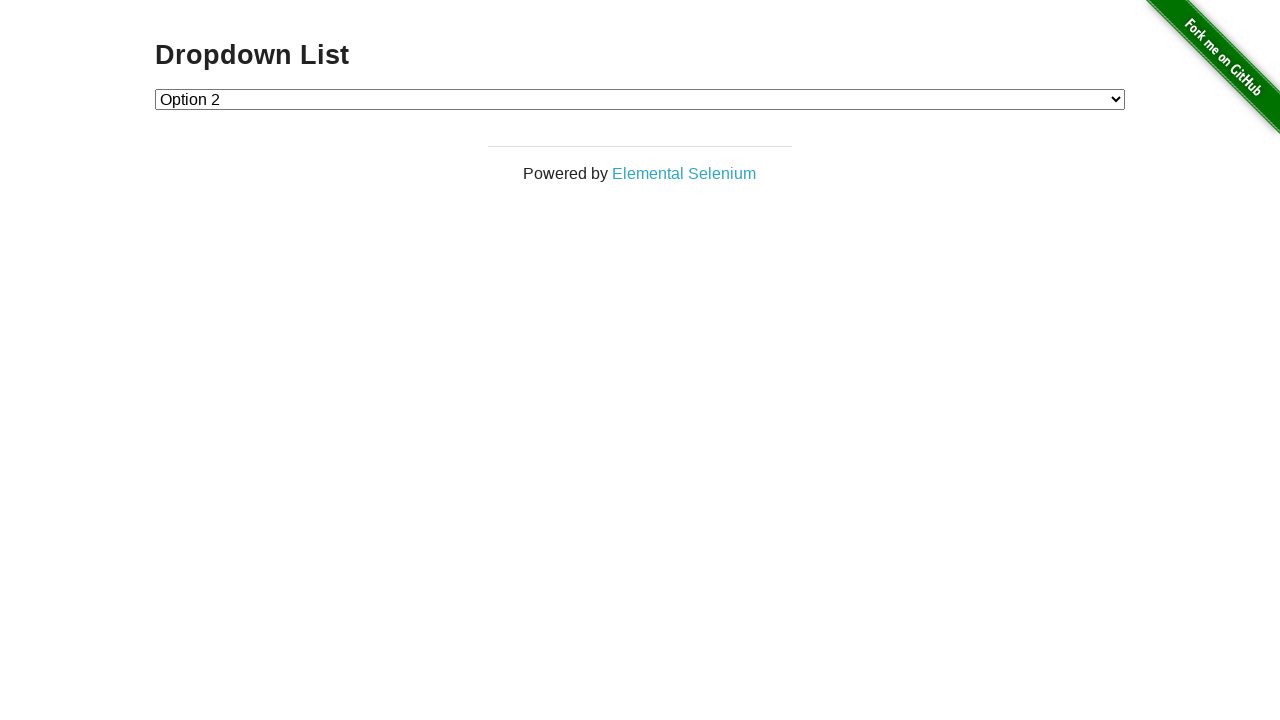

Retrieved the current dropdown value for verification
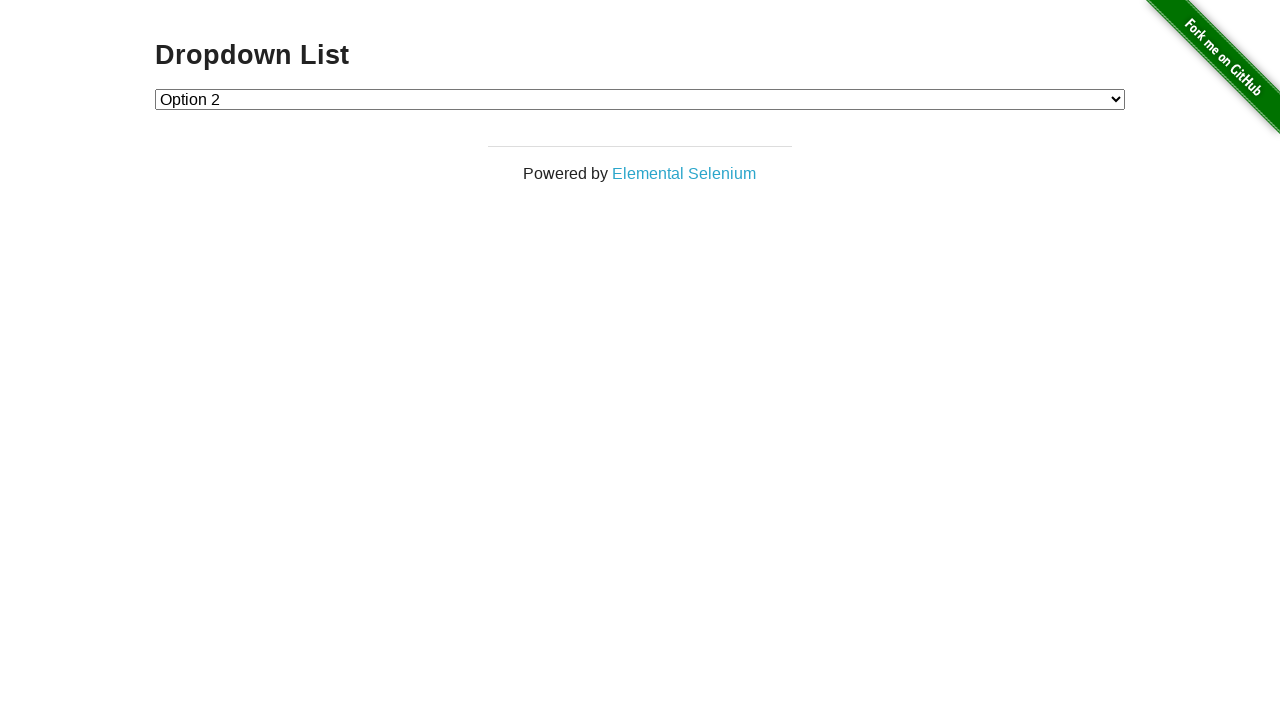

Verified that dropdown selection is '2' - dropdown selection test passed
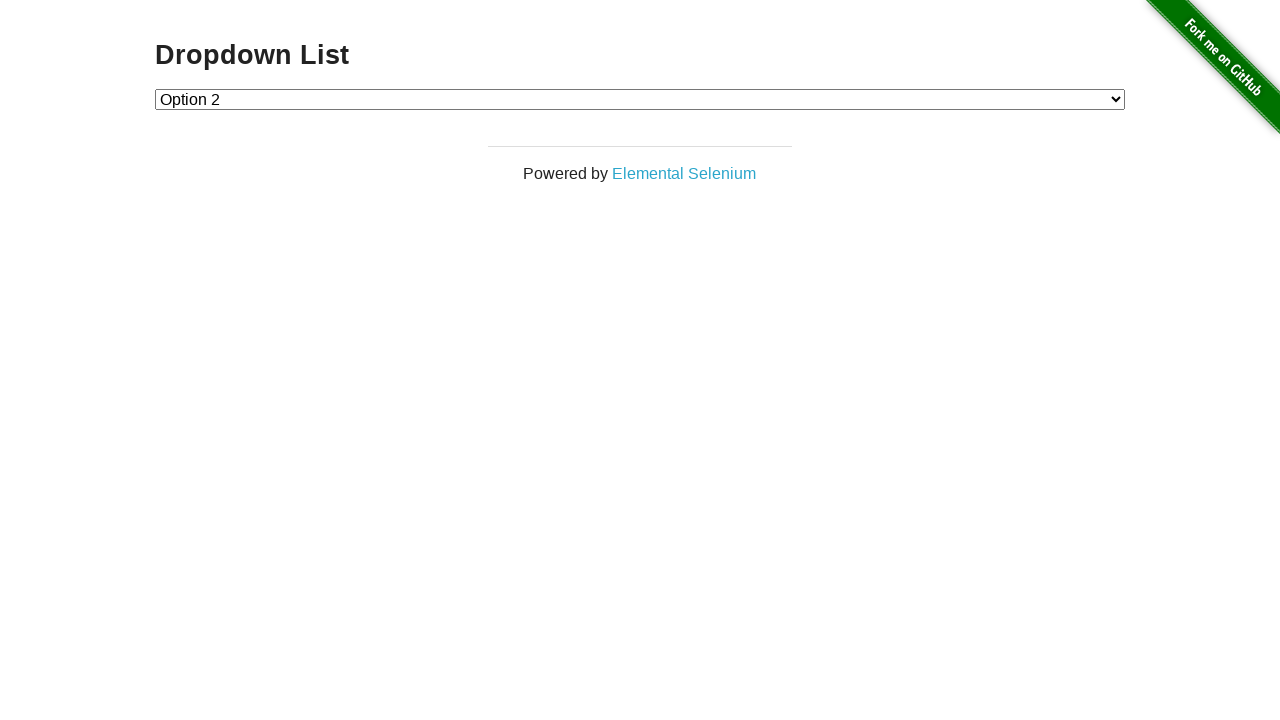

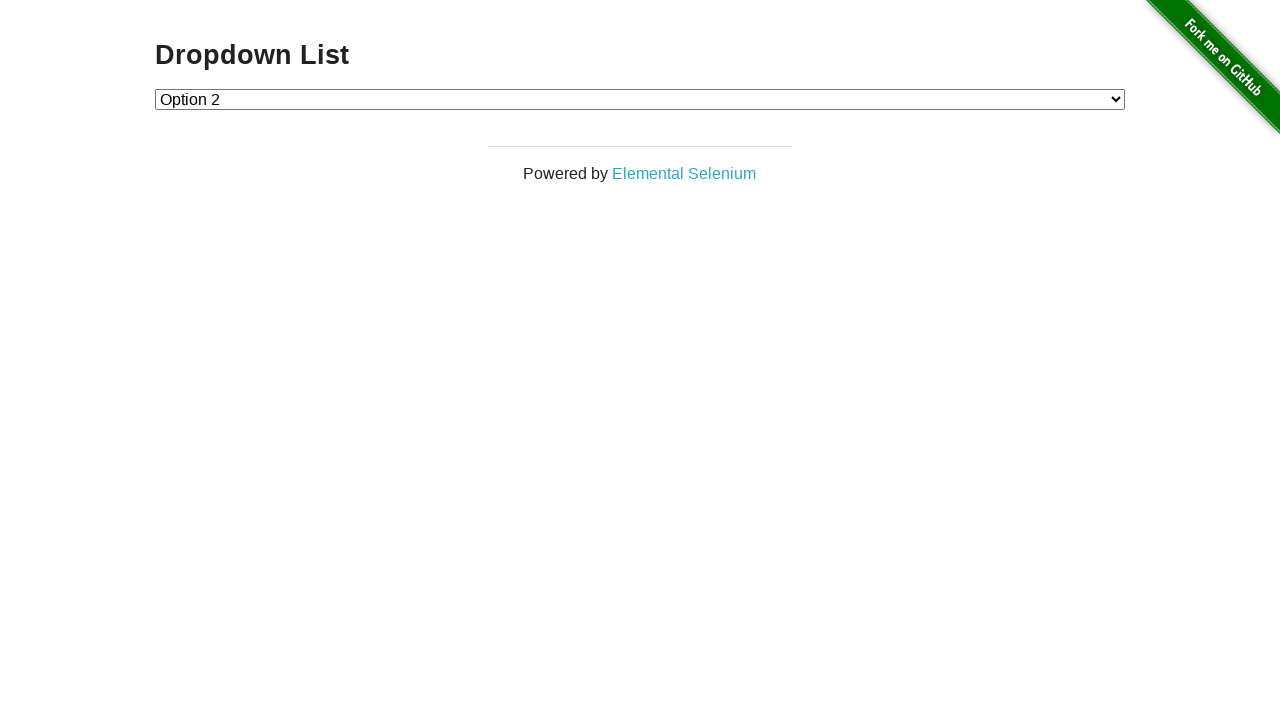